Tests iframe navigation by switching to nested iframes, extracting text from inner frame, then switching back to parent frame to extract text

Starting URL: https://www.w3schools.com/html/tryit.asp?filename=tryhtml_iframe_height_width

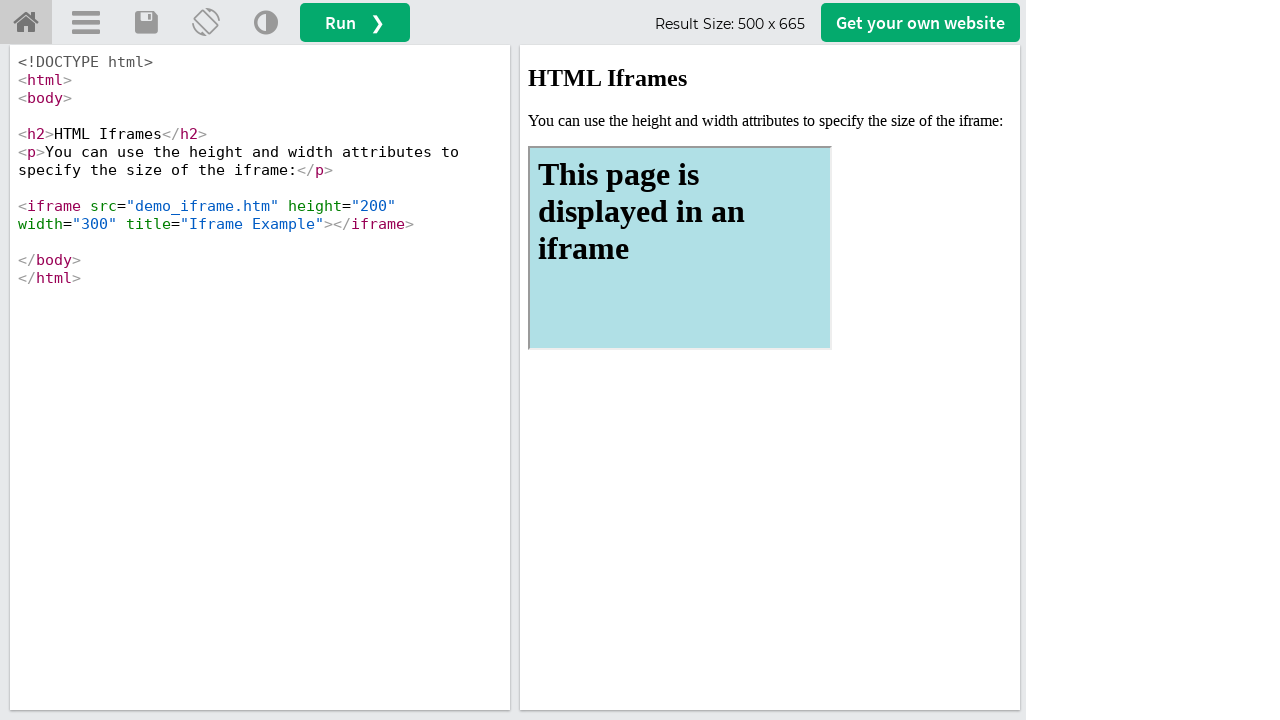

Switched to outer iframe (iframeResult)
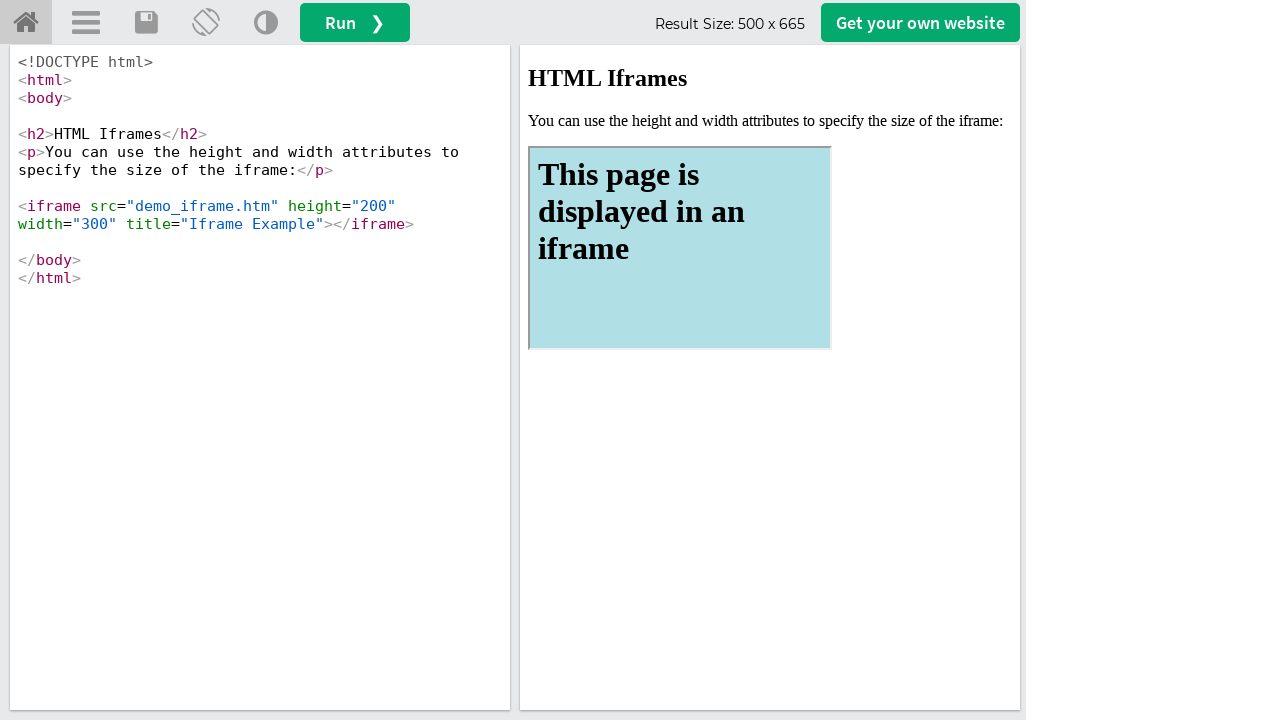

Located inner iframe element in outer frame
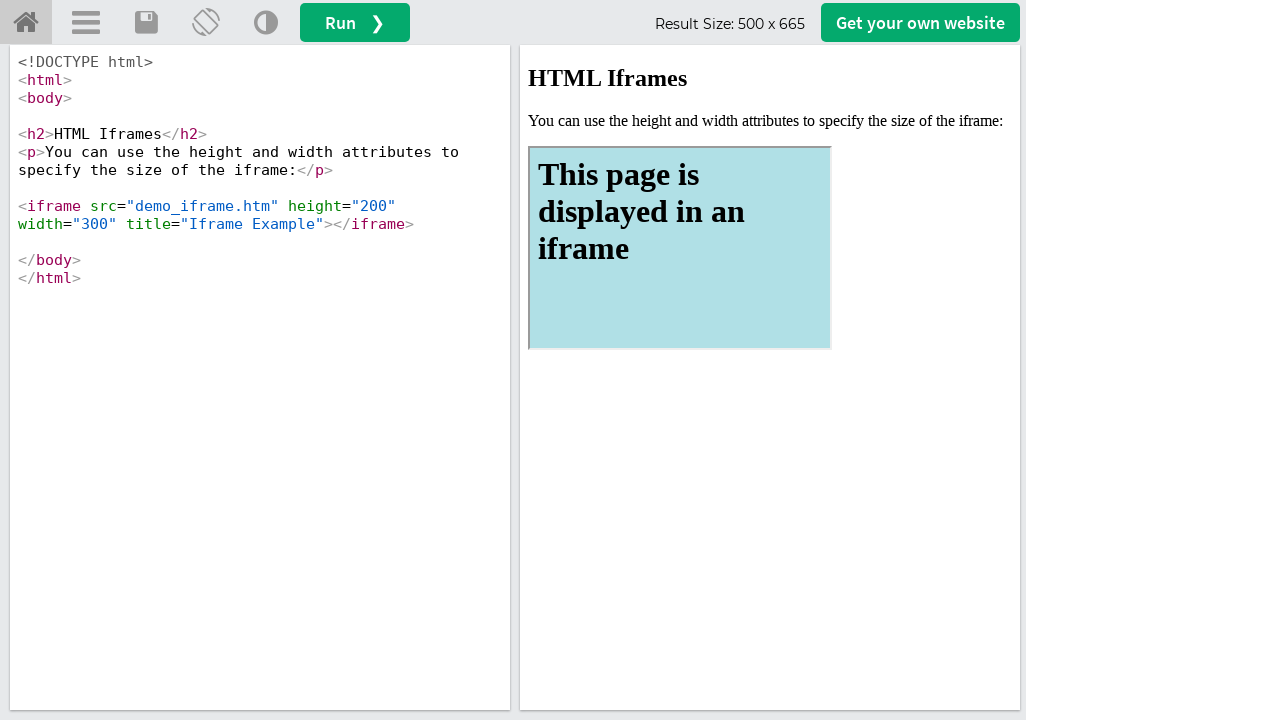

Switched to first nested iframe
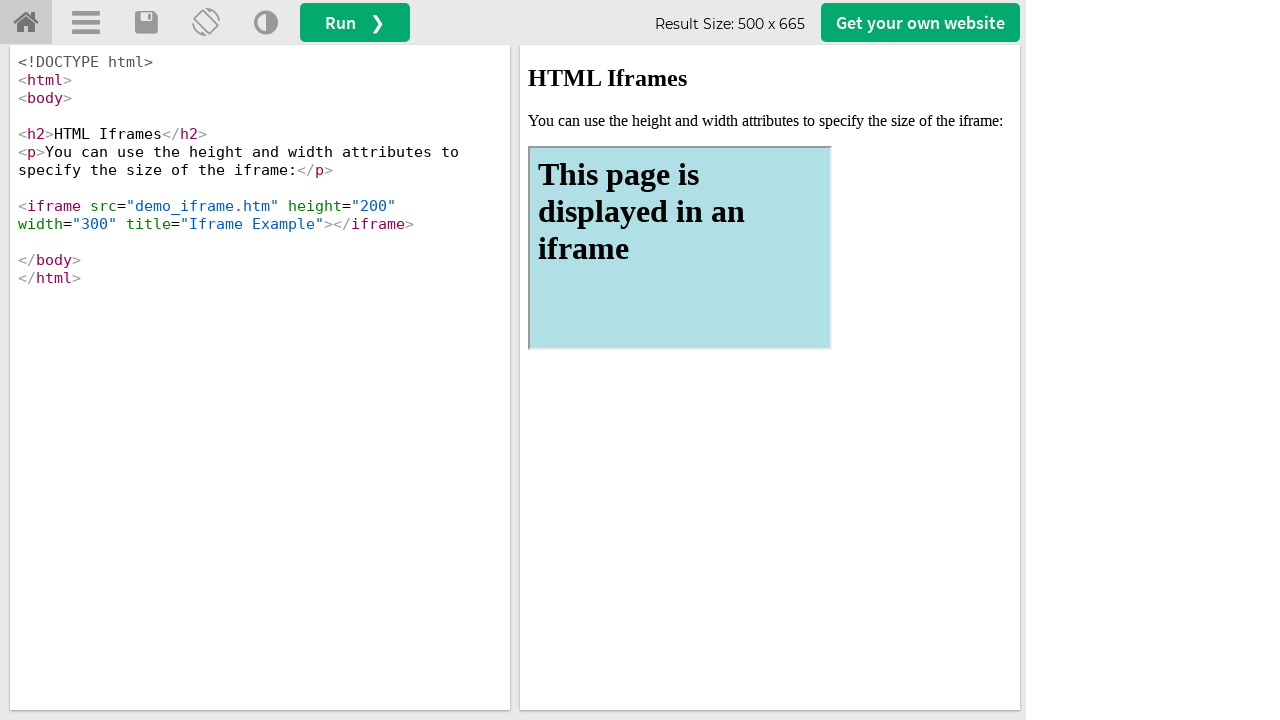

Extracted h1 text from inner frame: 'This page is displayed in an iframe'
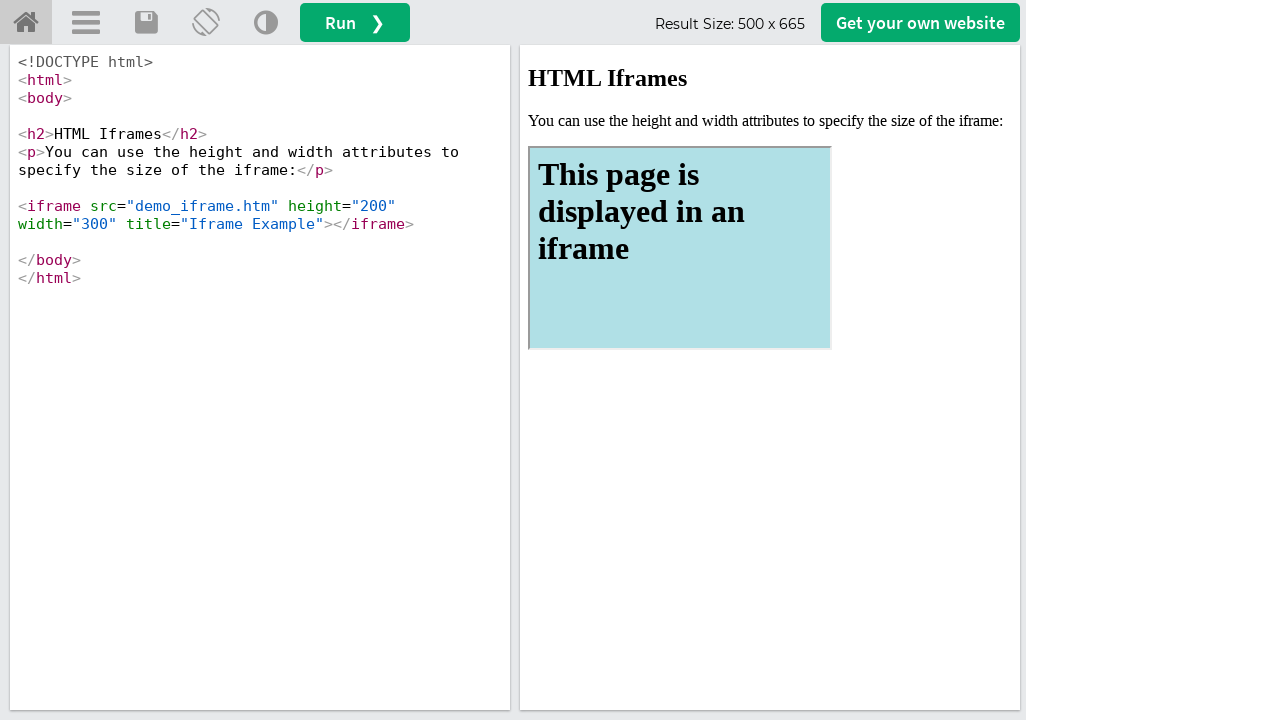

Extracted paragraph text from parent frame: 'You can use the height and width attributes to specify the size of the iframe:'
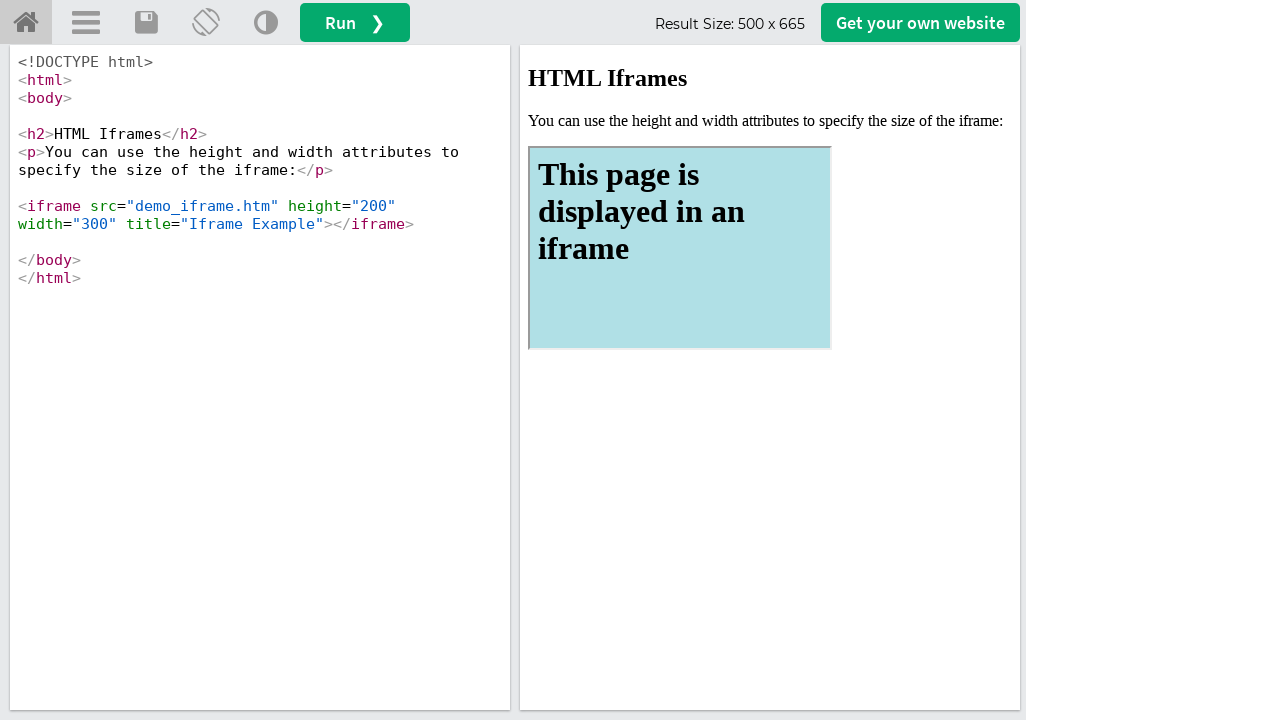

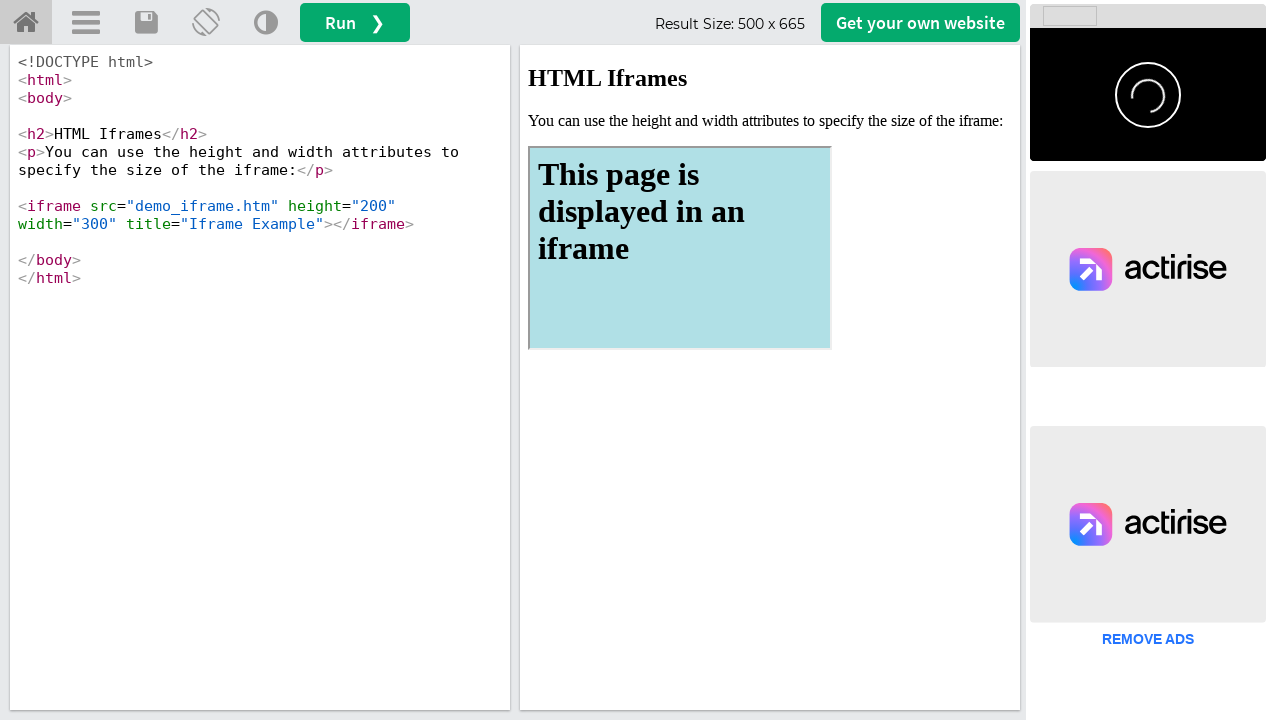